Tests login with a locked out user account and verifies the error message is displayed

Starting URL: https://www.saucedemo.com/

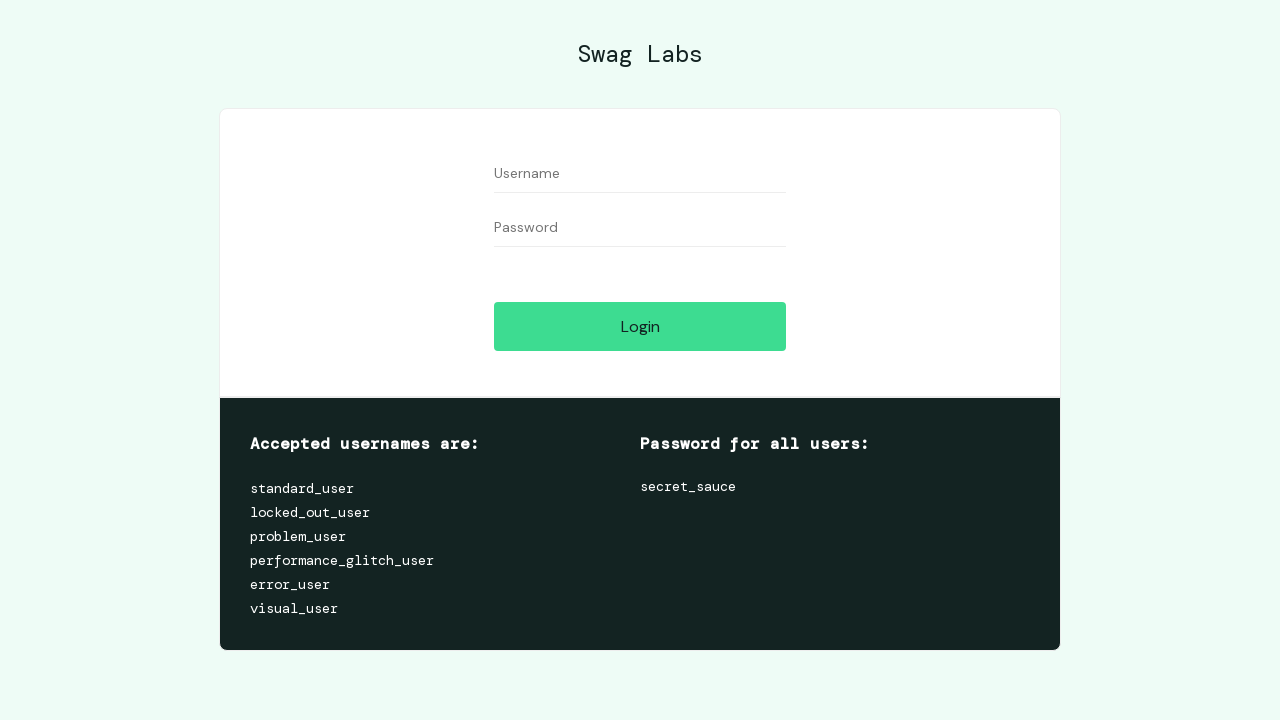

Filled username field with 'locked_out_user' on #user-name
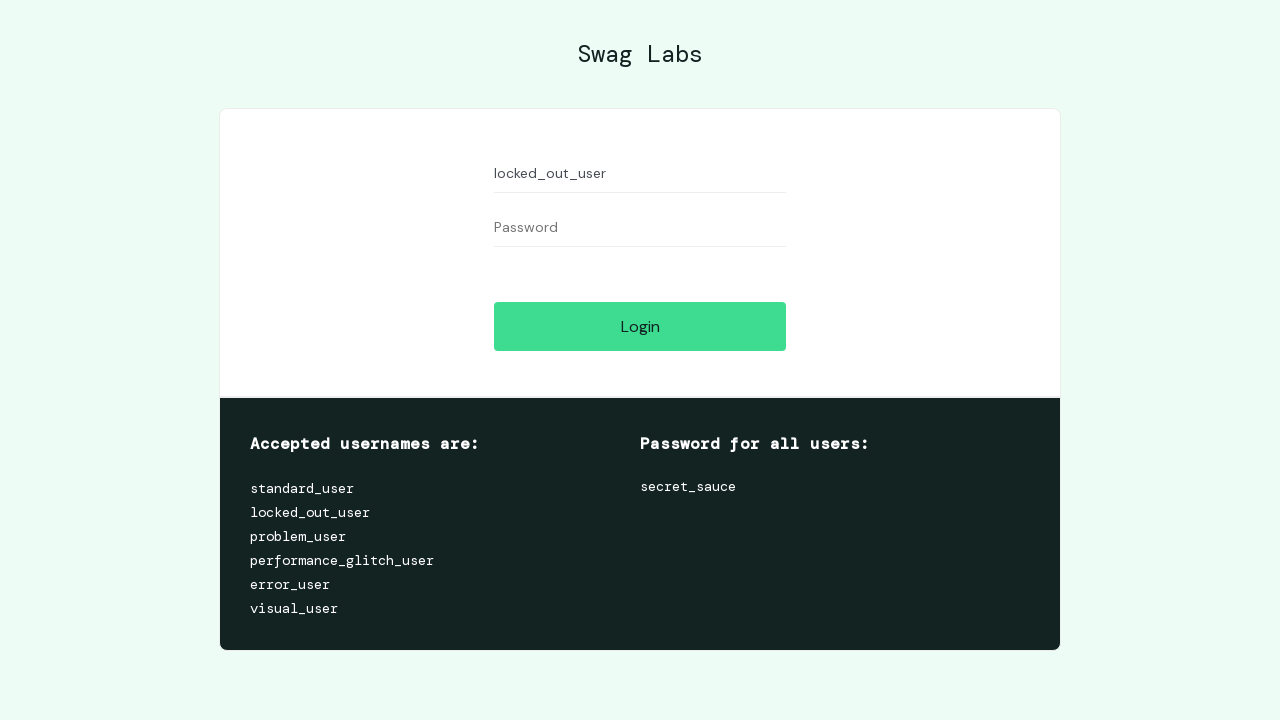

Filled password field with 'secret_sauce' on #password
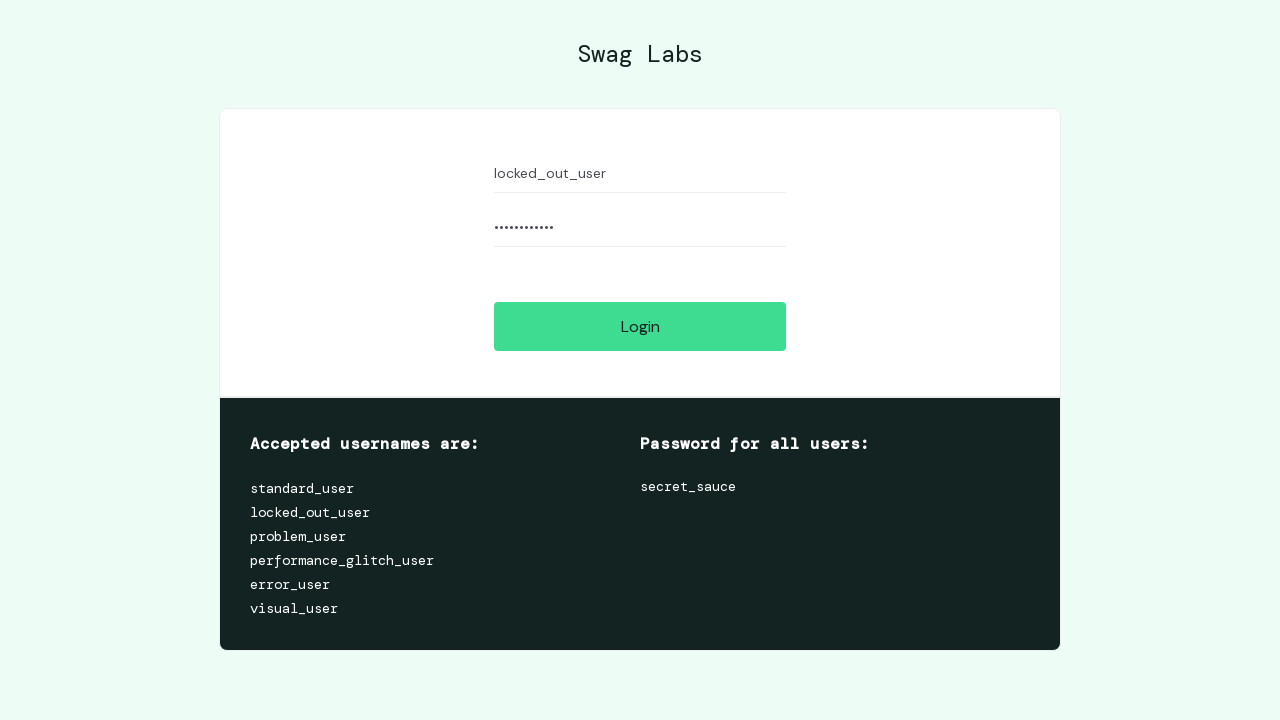

Clicked login button at (640, 326) on #login-button
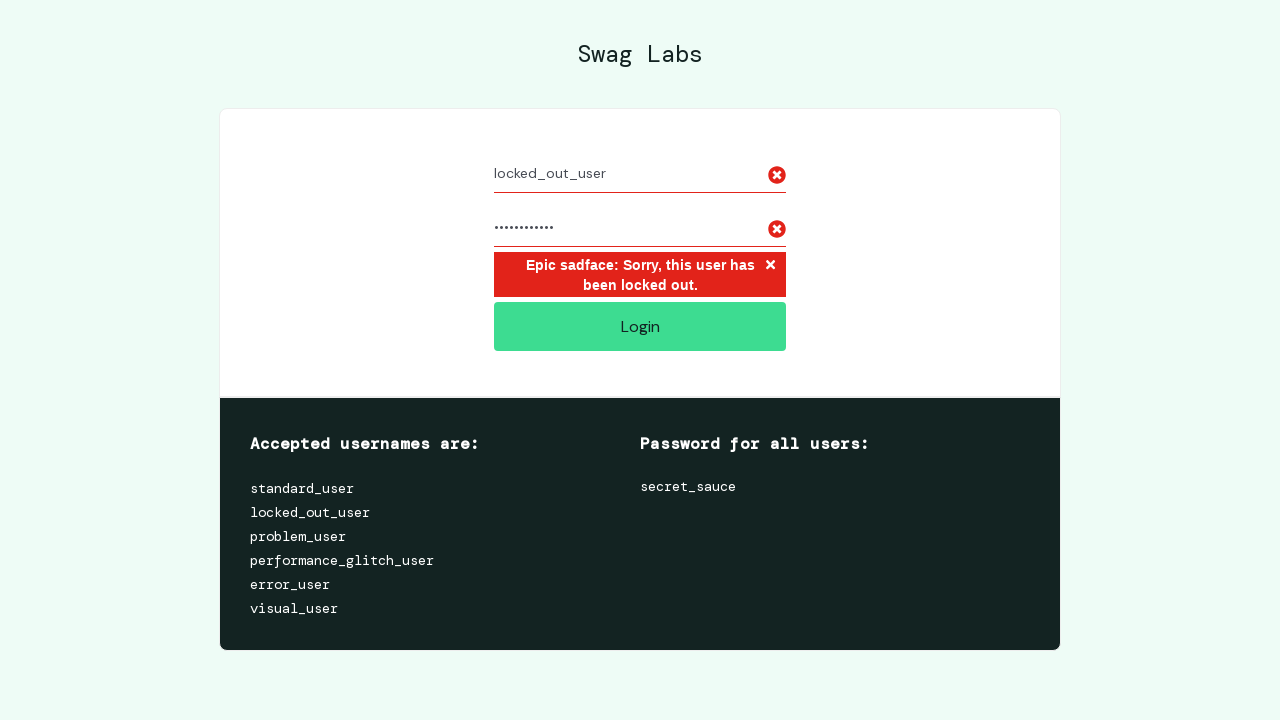

Error message appeared for locked out user account
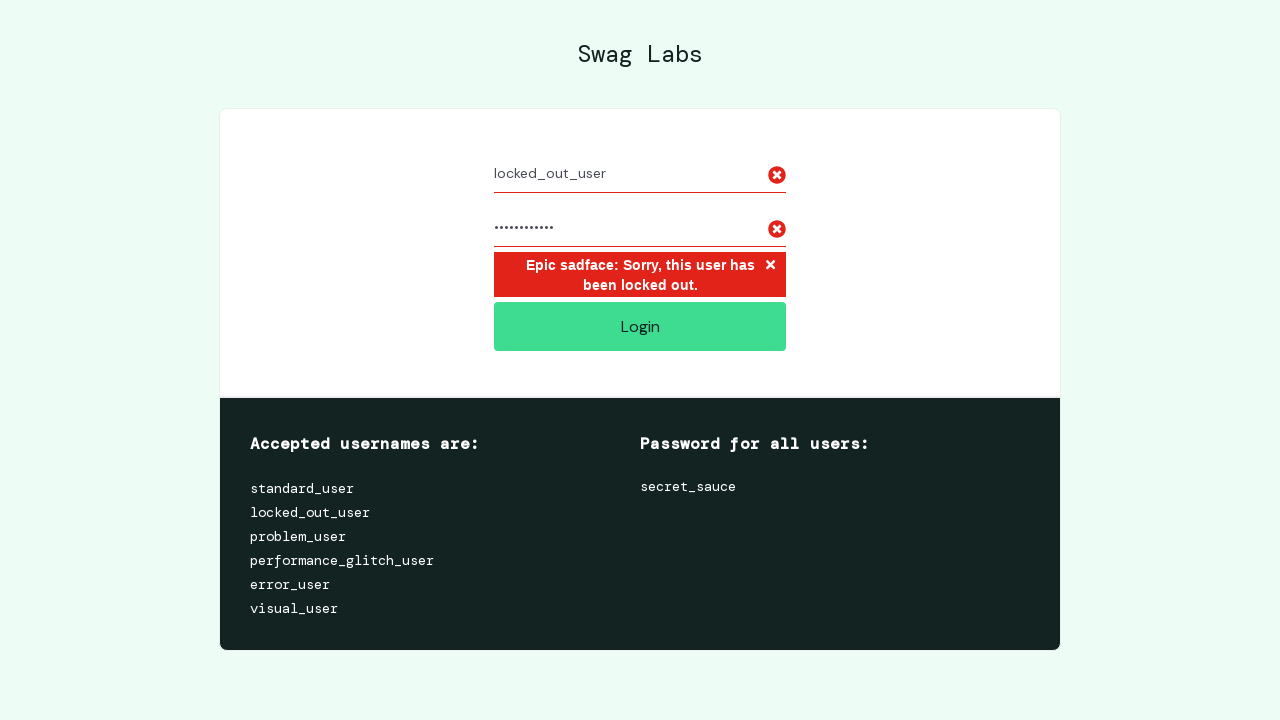

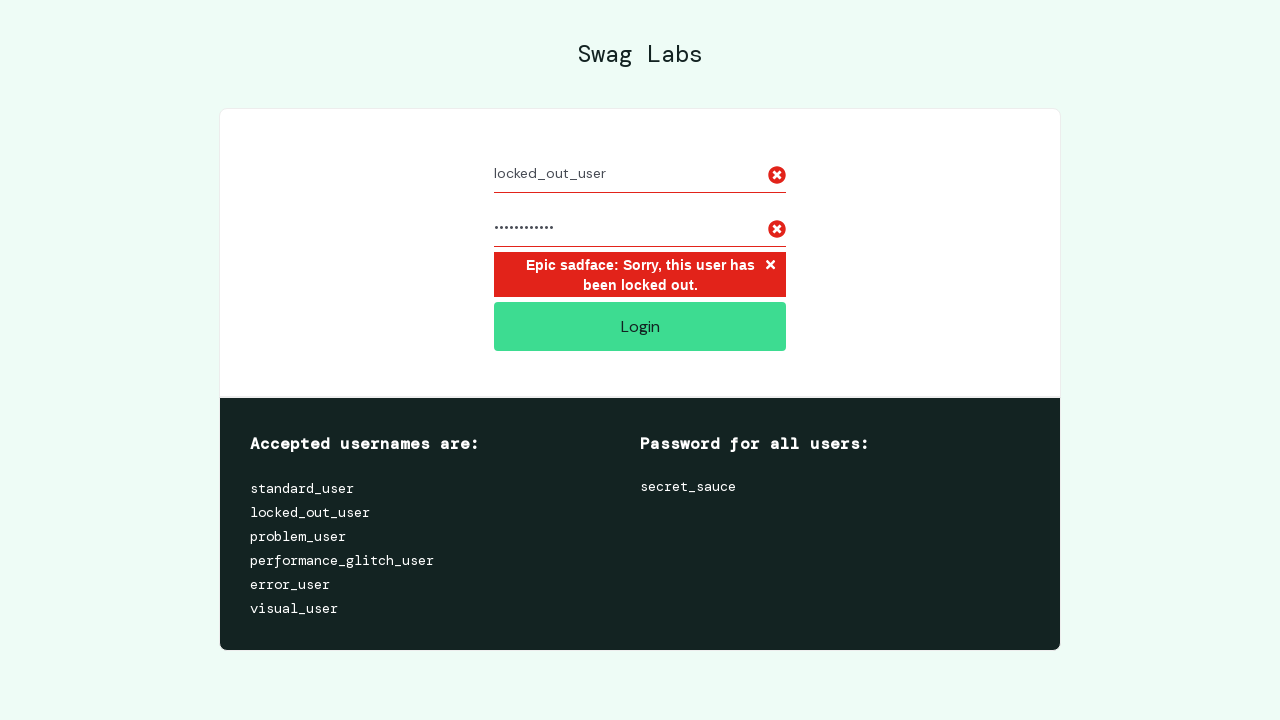